Navigates to the Spanish ENAIRE drones airspace information website and verifies the page loads successfully

Starting URL: https://drones.enaire.es/

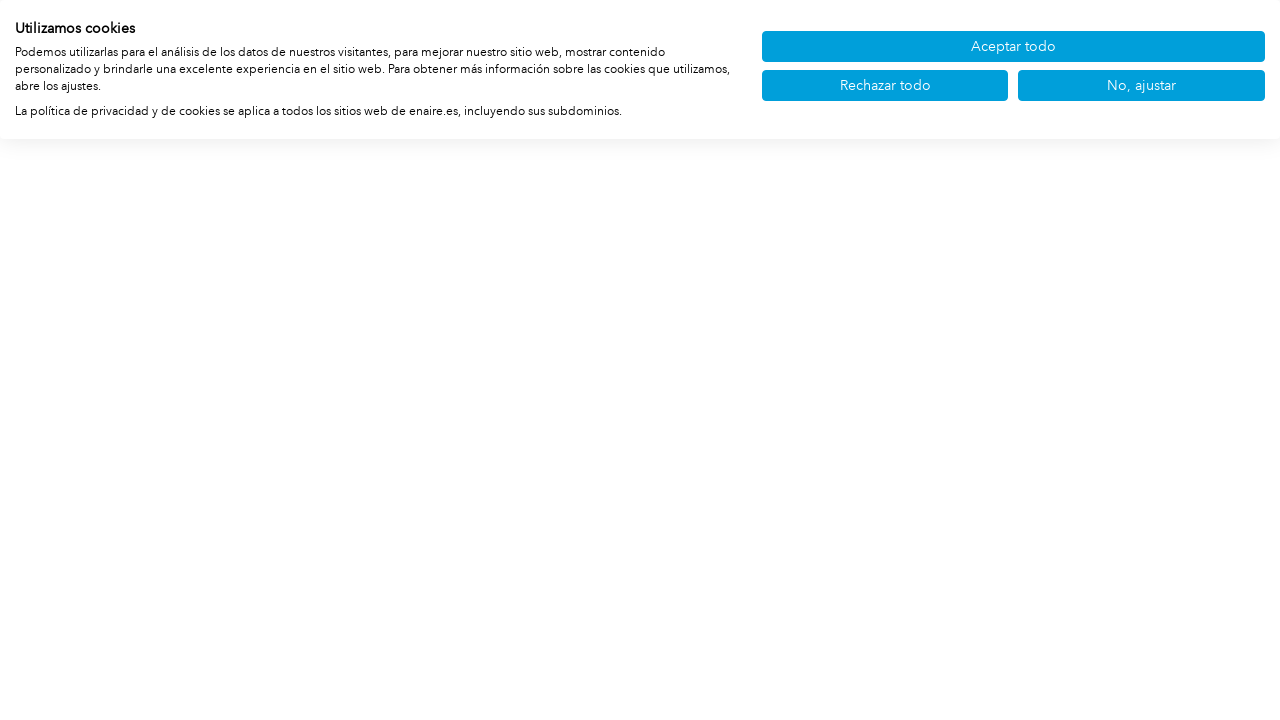

Navigated to Spanish ENAIRE drones airspace information website
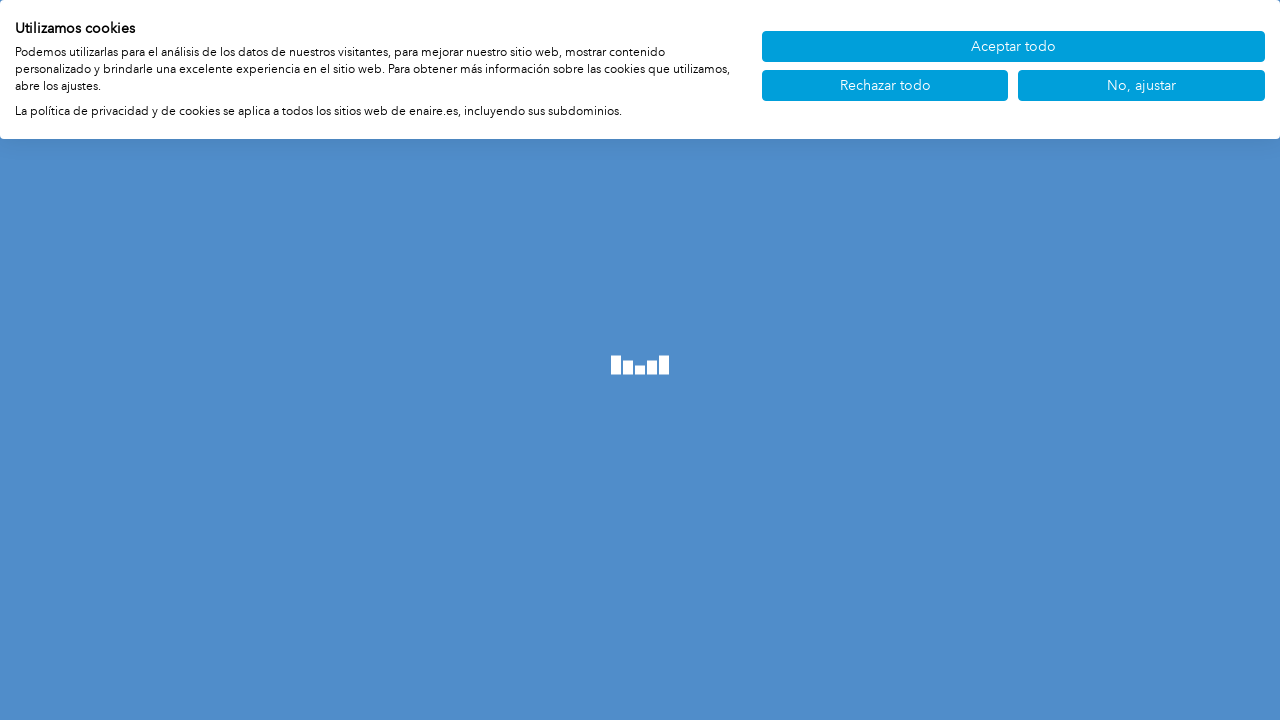

Page DOM content loaded successfully
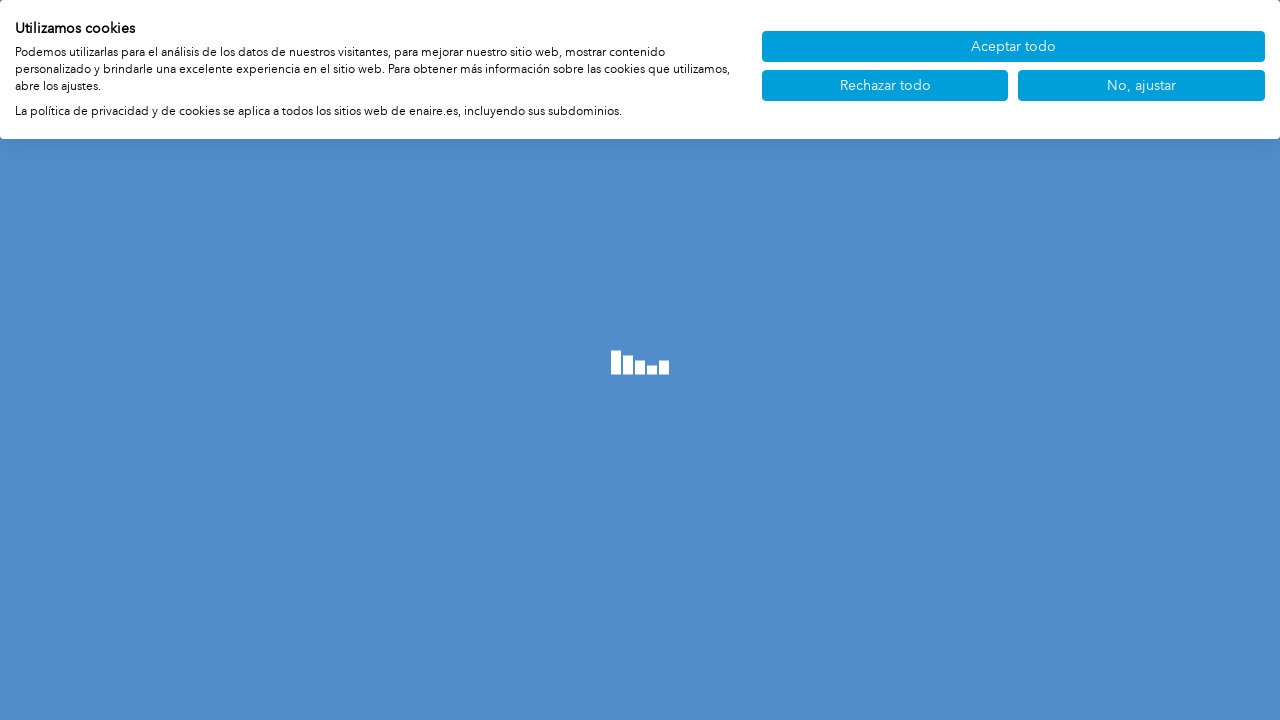

Body element found - page loaded successfully
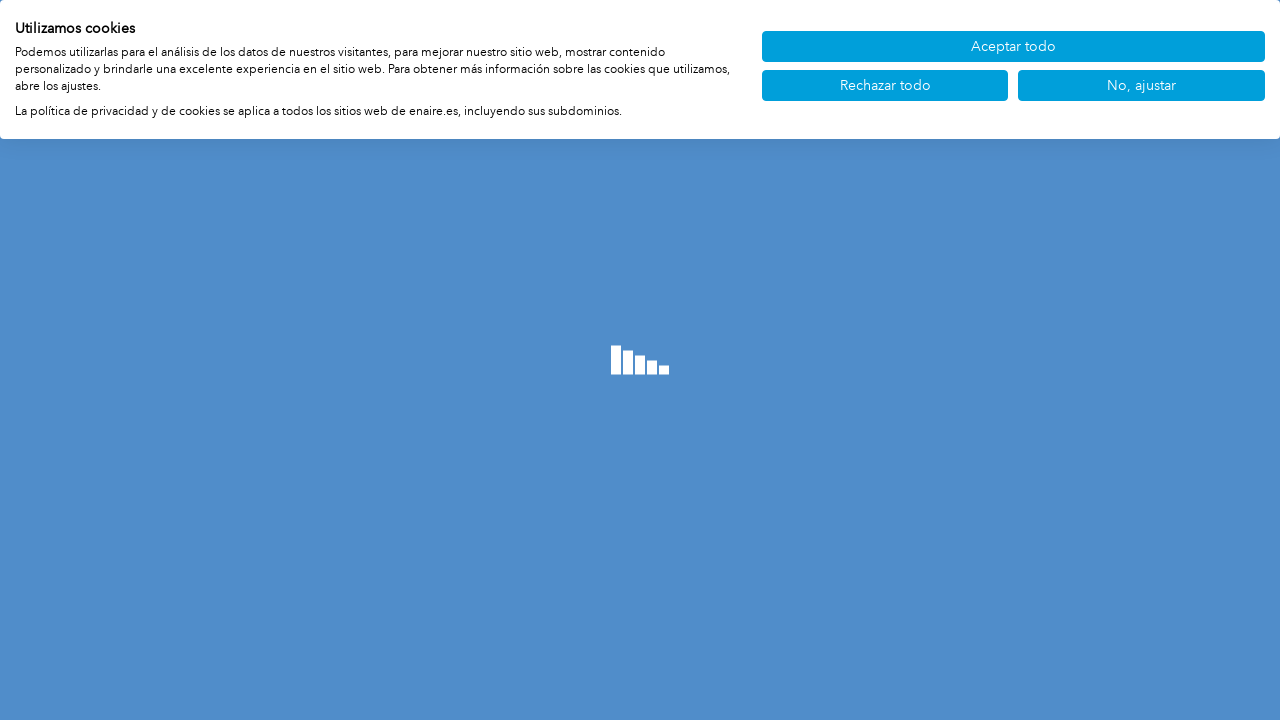

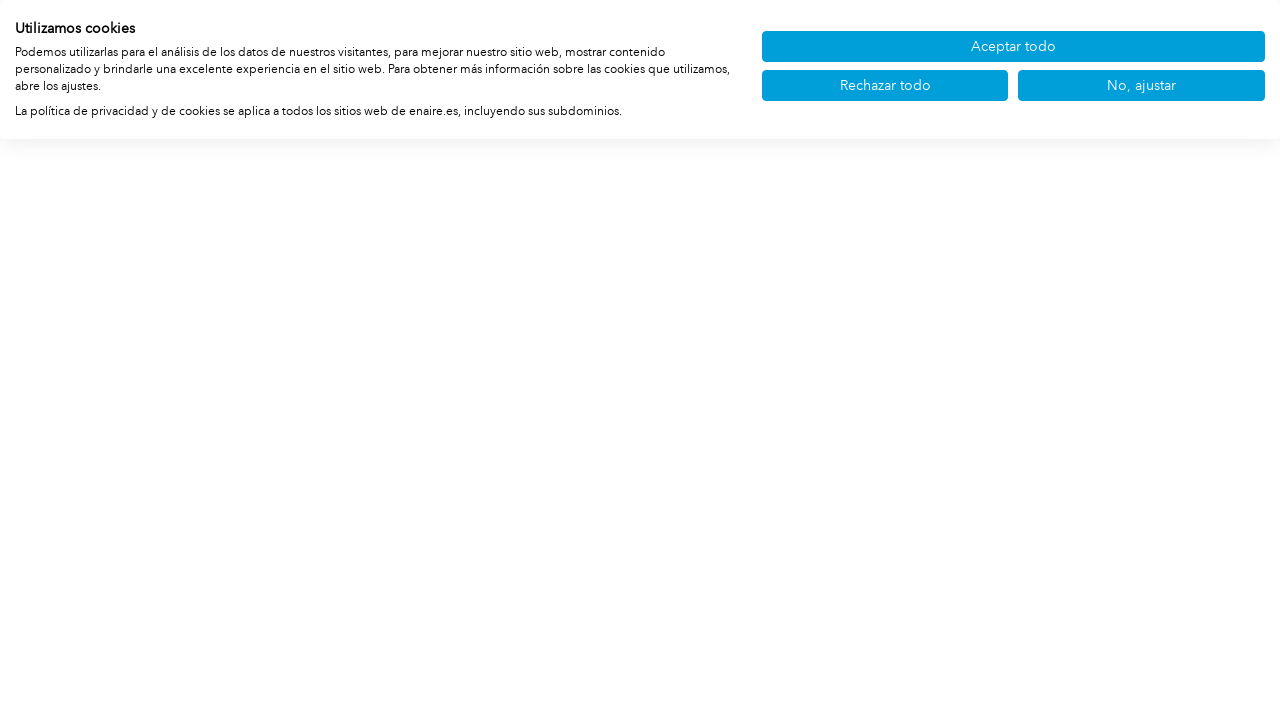